Tests W3Schools JavaScript prompt example by switching to iframe, clicking the try button, and handling the resulting alert dialog

Starting URL: https://www.w3schools.com/js/tryit.asp?filename=tryjs_prompt

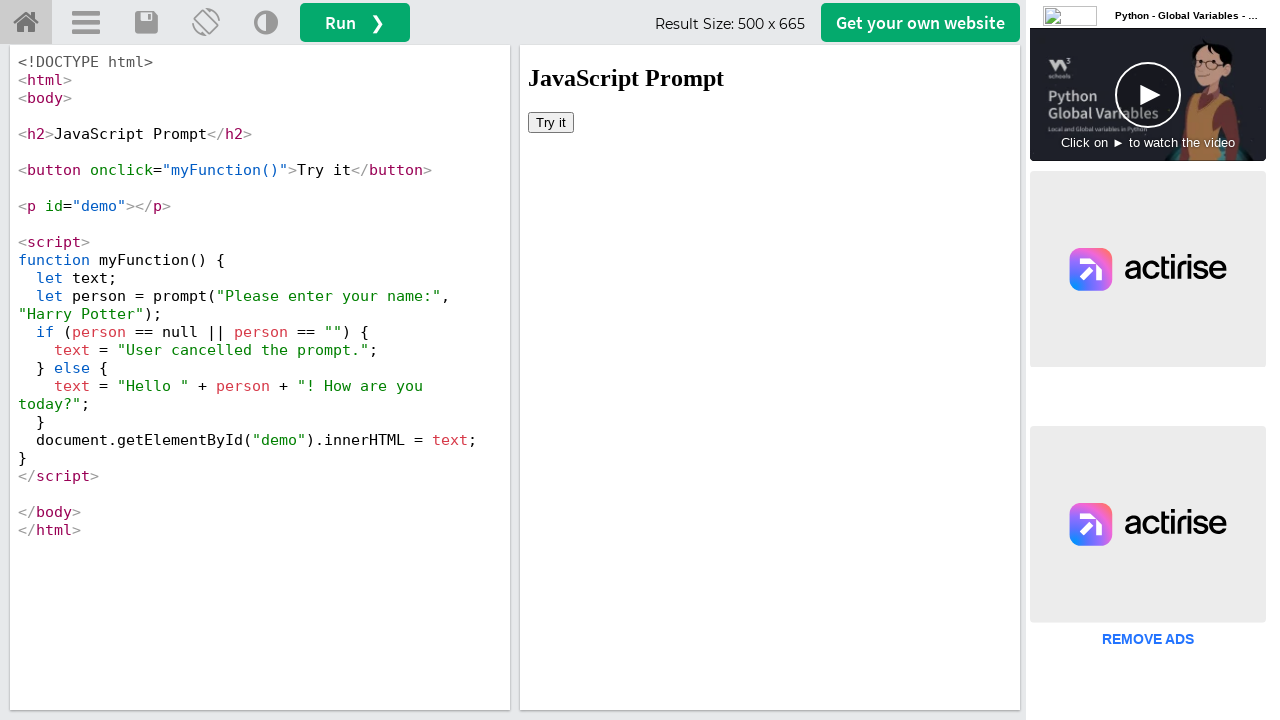

Located the iframe containing the JavaScript example
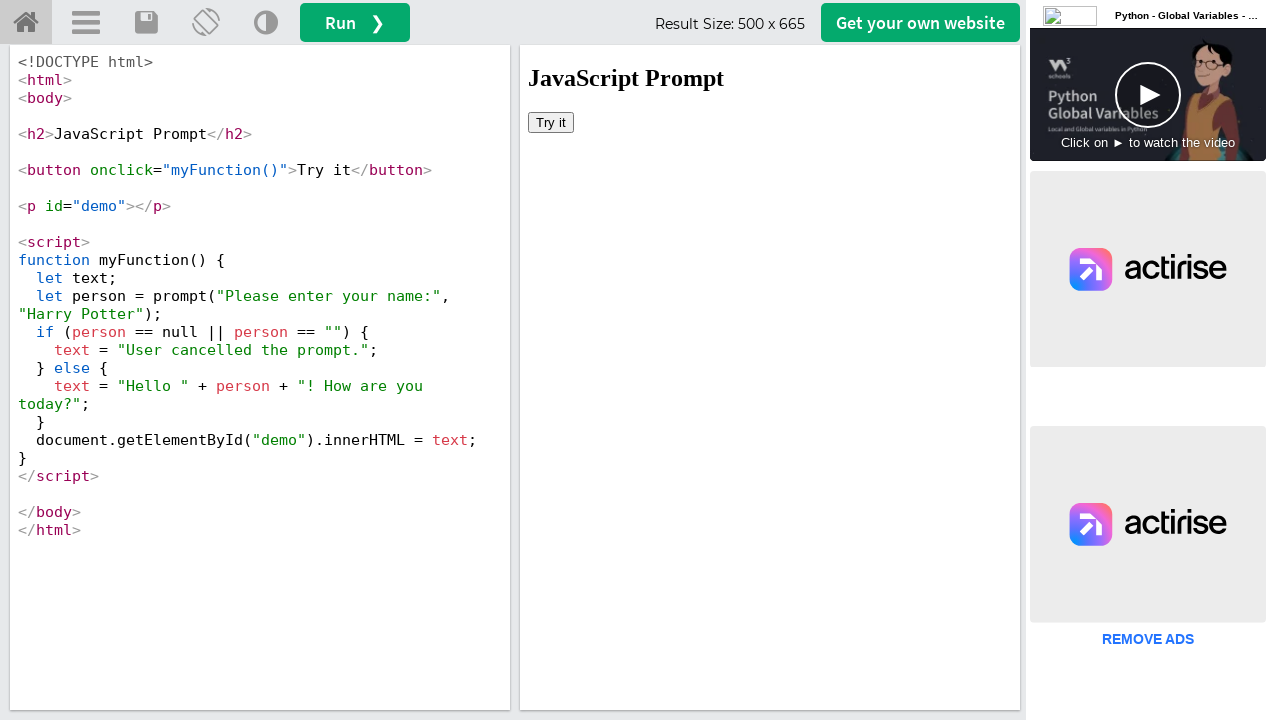

Clicked the 'Try it' button inside the iframe at (551, 122) on iframe >> nth=0 >> internal:control=enter-frame >> xpath=//body[@contenteditable
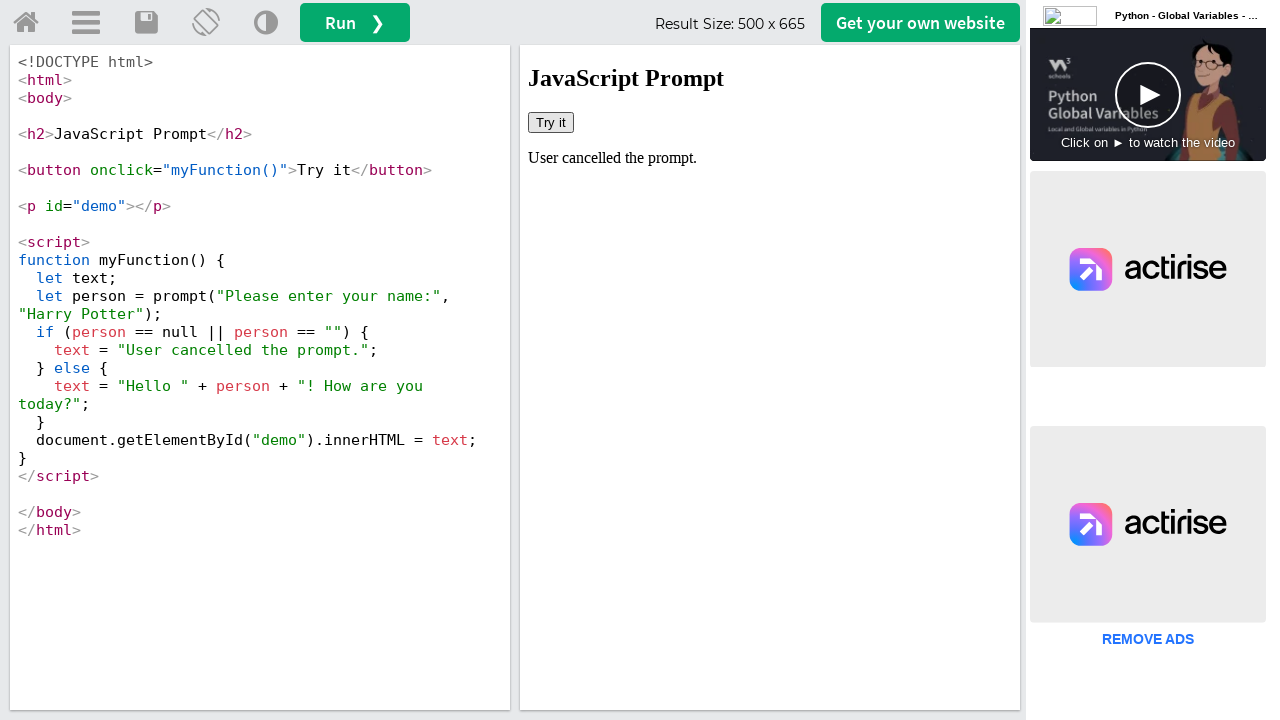

Set up dialog handler to accept prompt with 'Test User'
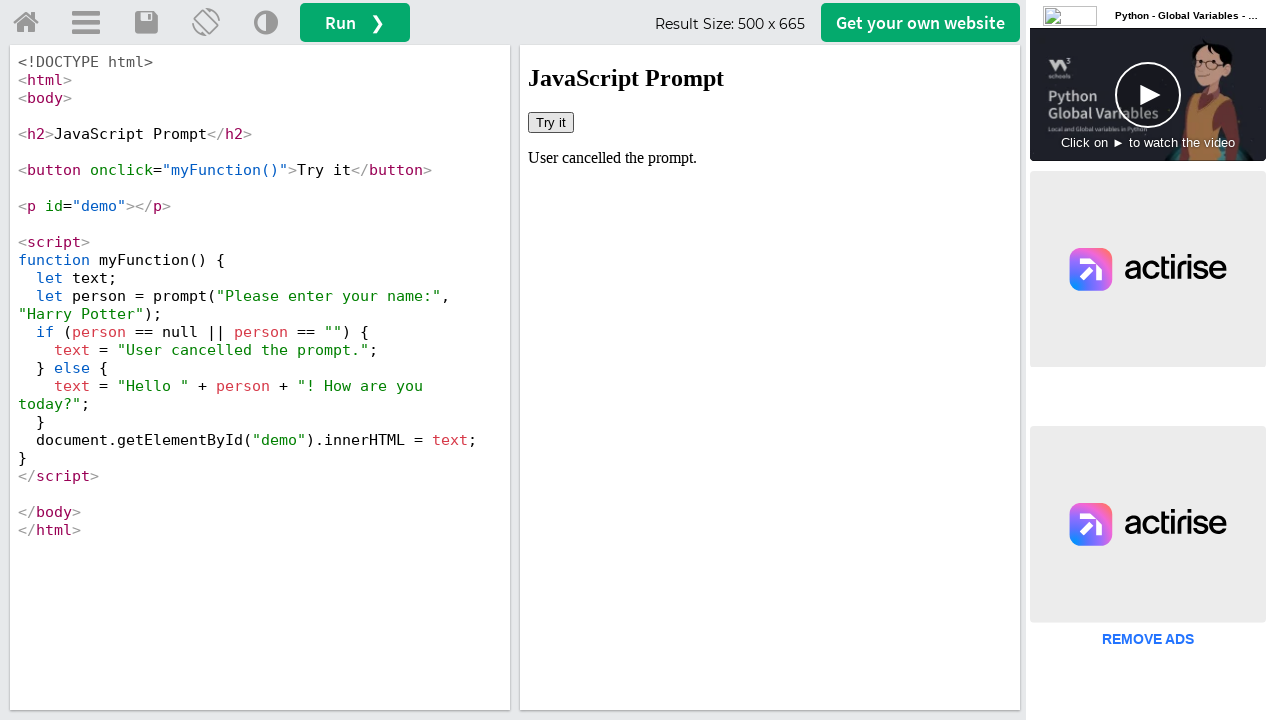

Clicked the button again to trigger the prompt dialog at (551, 122) on iframe >> nth=0 >> internal:control=enter-frame >> xpath=//body[@contenteditable
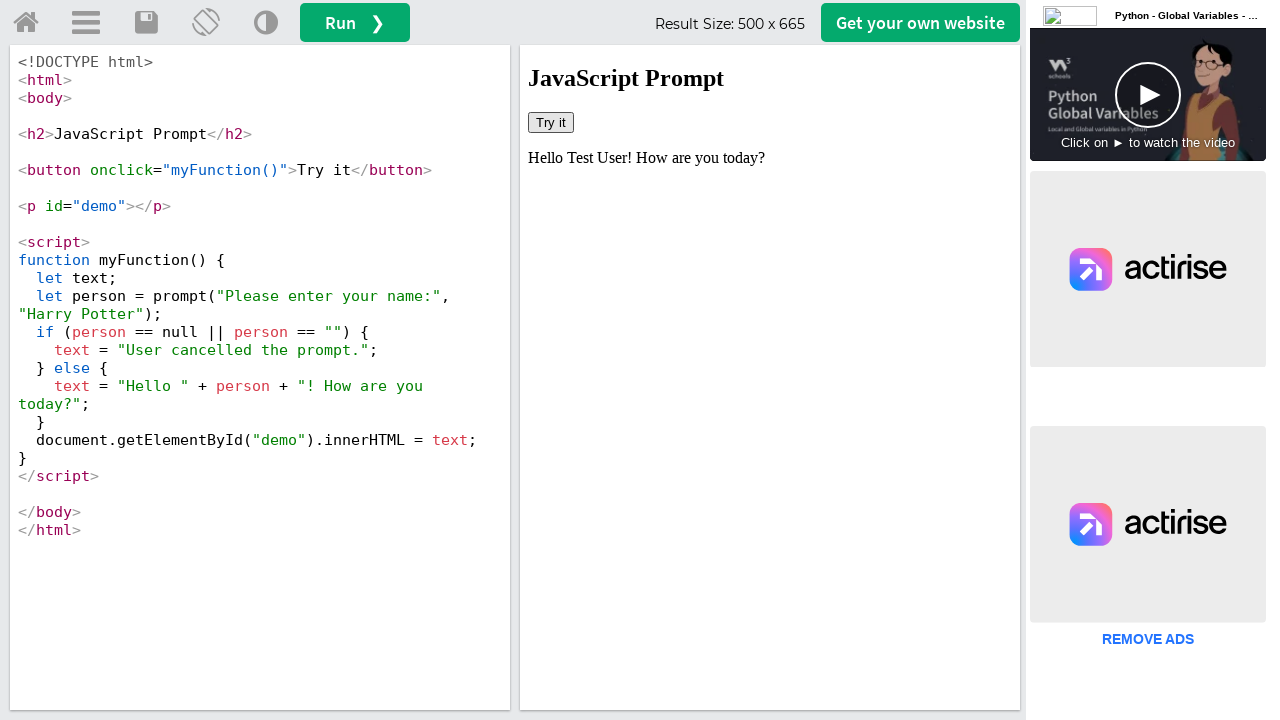

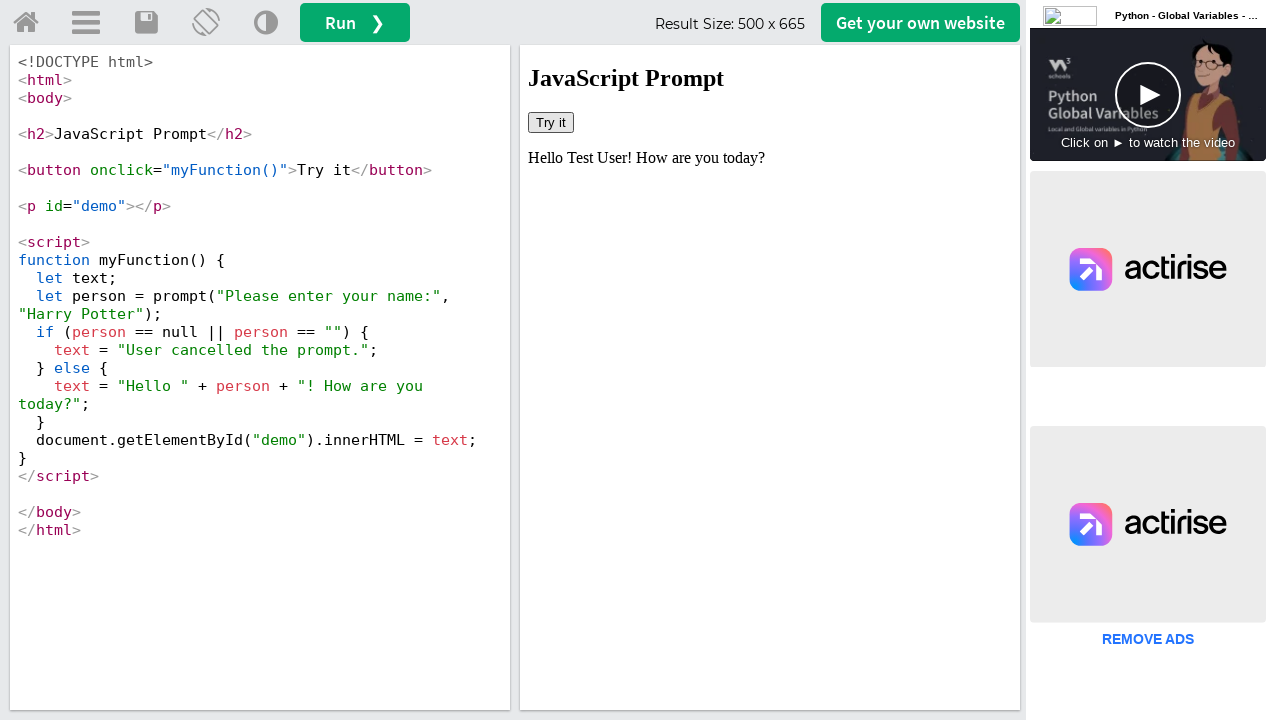